Tests scrolling functionality and validates that the sum of values in a table column matches the displayed total amount

Starting URL: https://rahulshettyacademy.com/AutomationPractice/

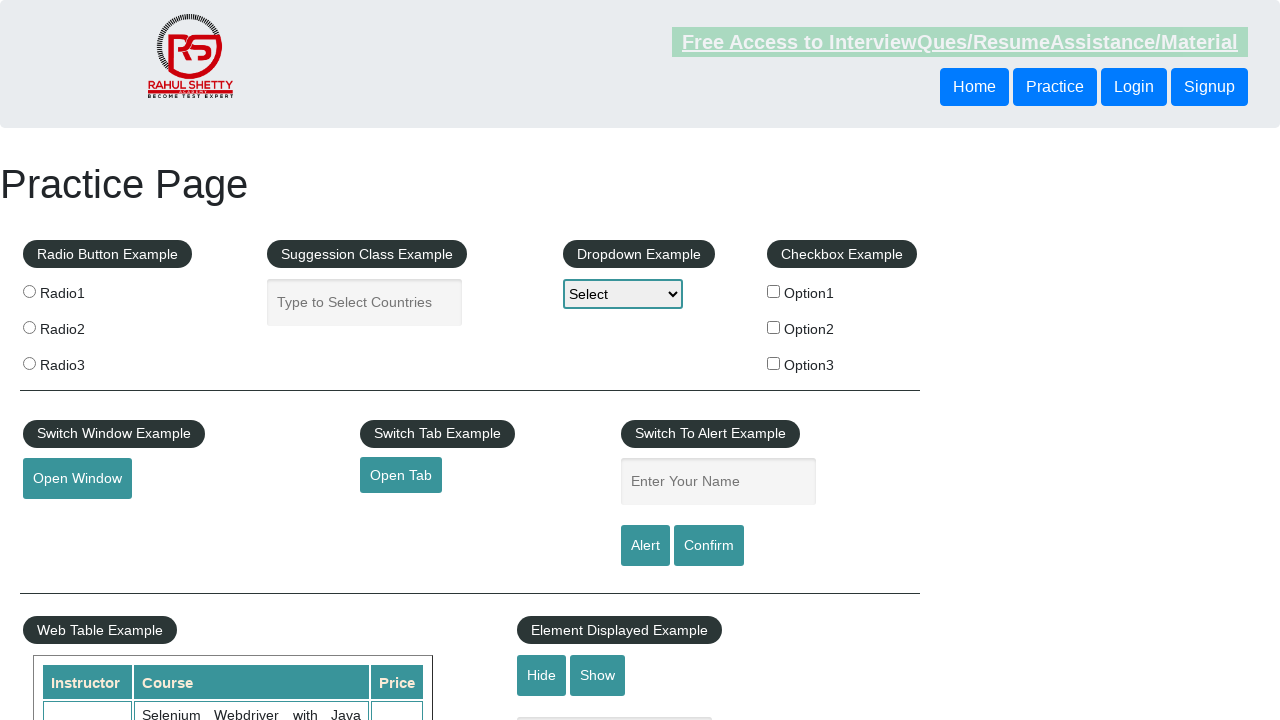

Scrolled down the page by 500 pixels
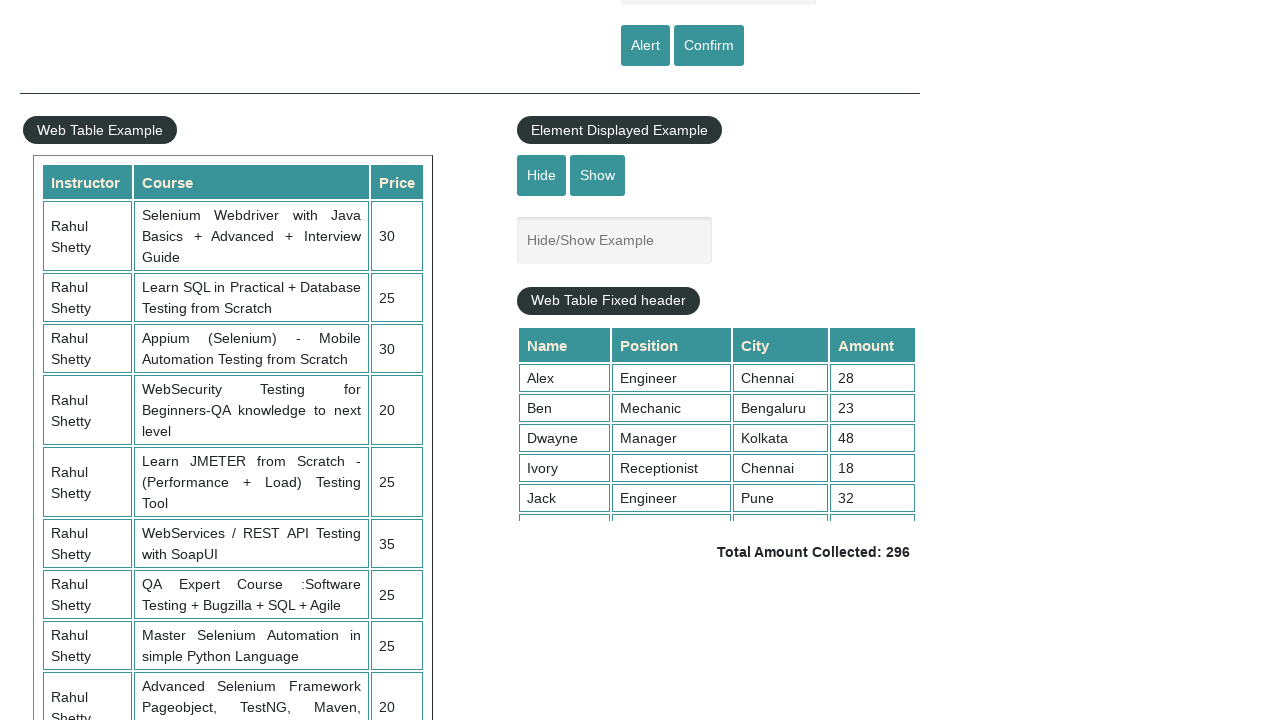

Table with fixed header loaded and visible
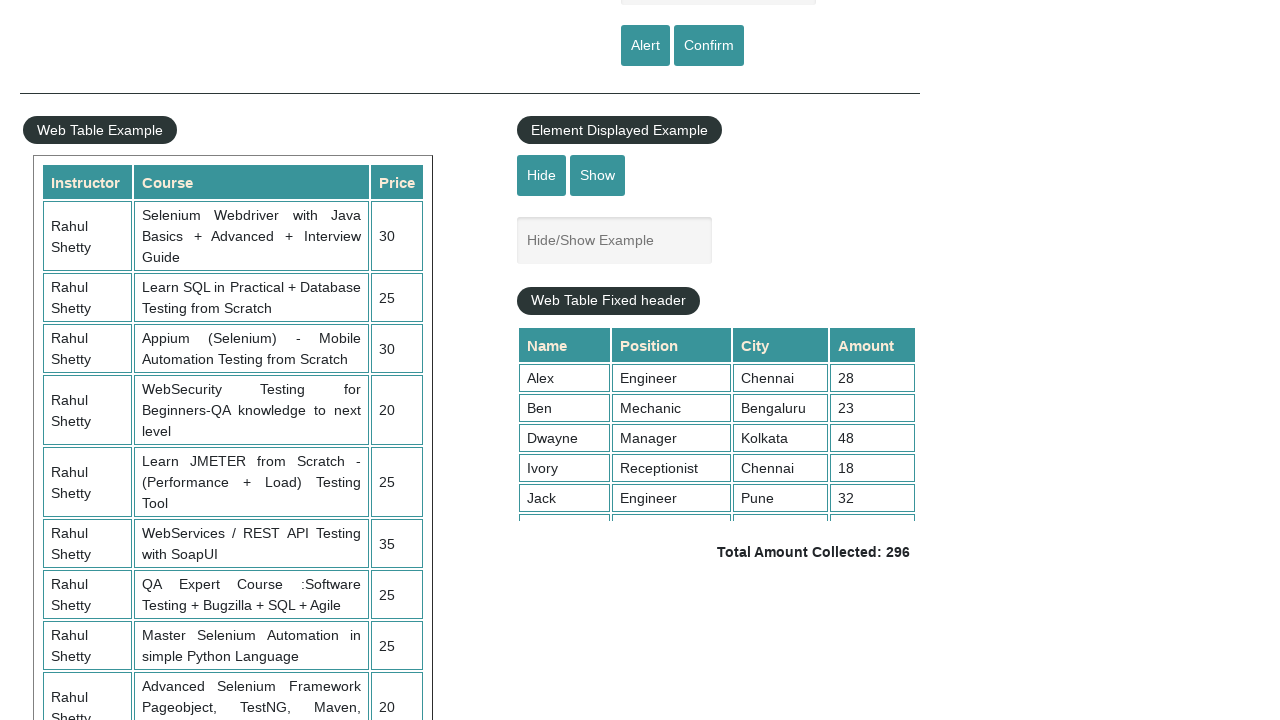

Scrolled within the fixed header table to position 5000
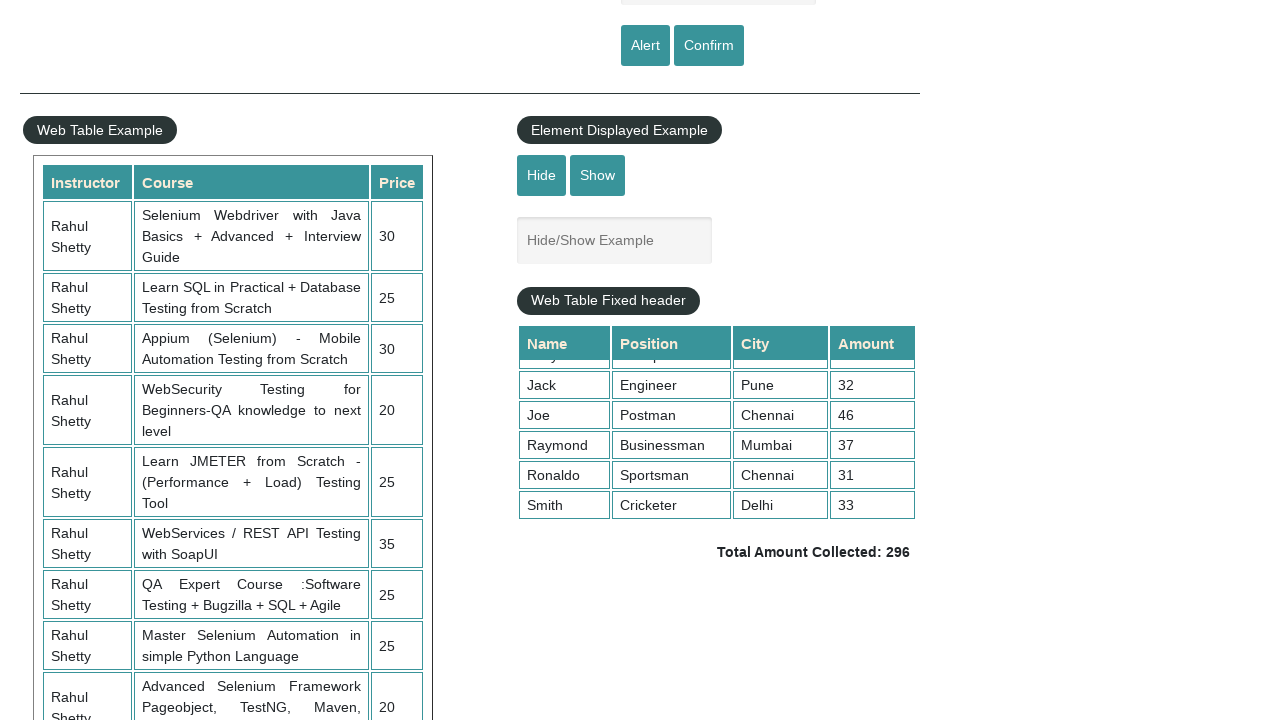

Table data in 4th column loaded
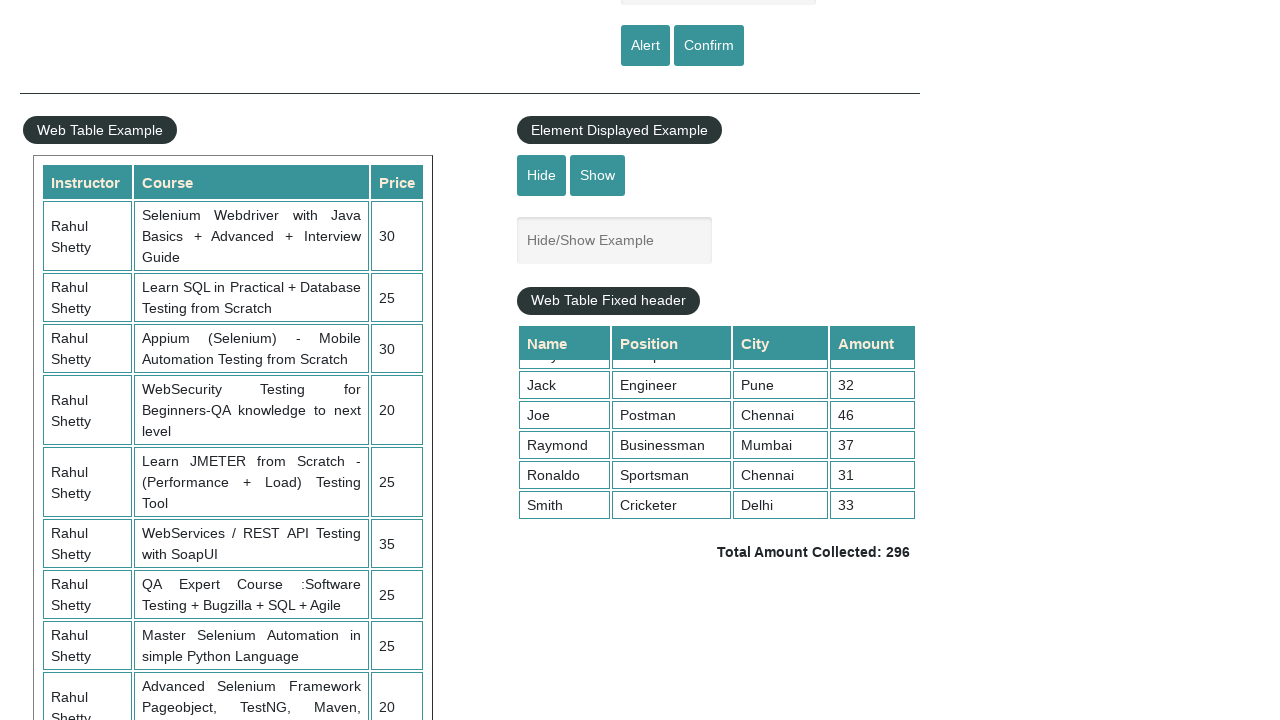

Retrieved 9 values from the 4th column of the table
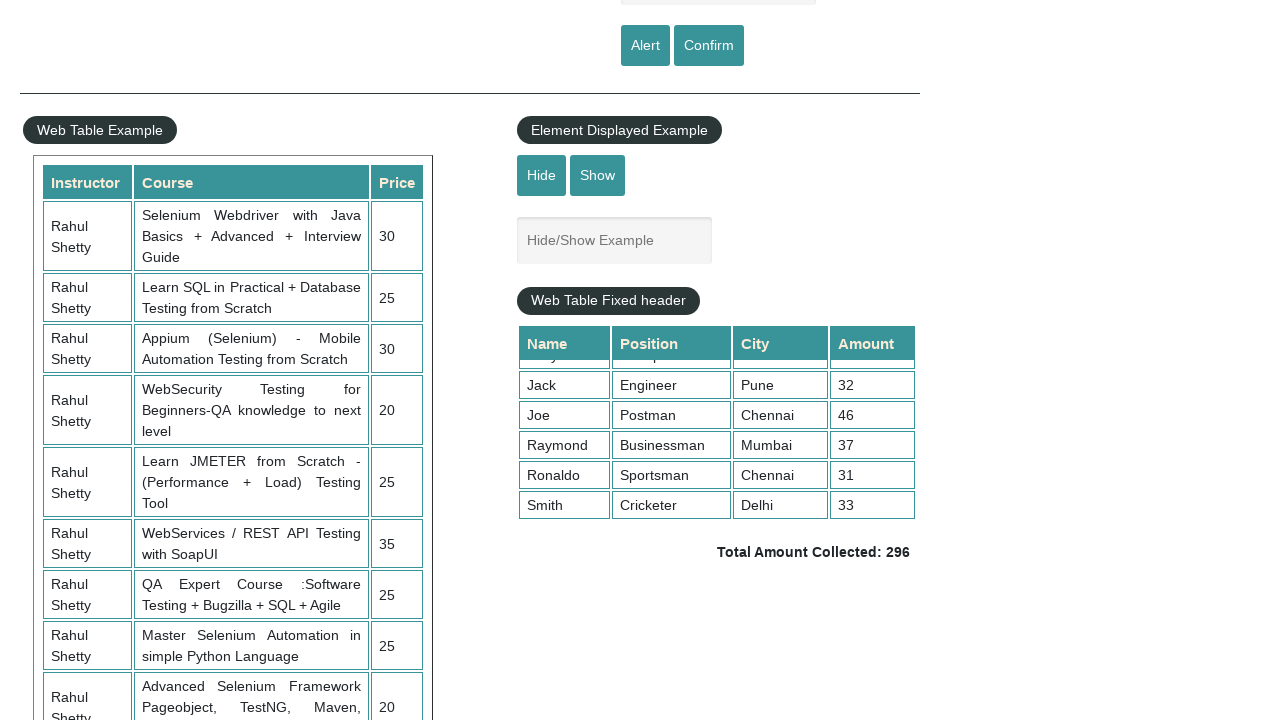

Calculated sum of all column values: 296
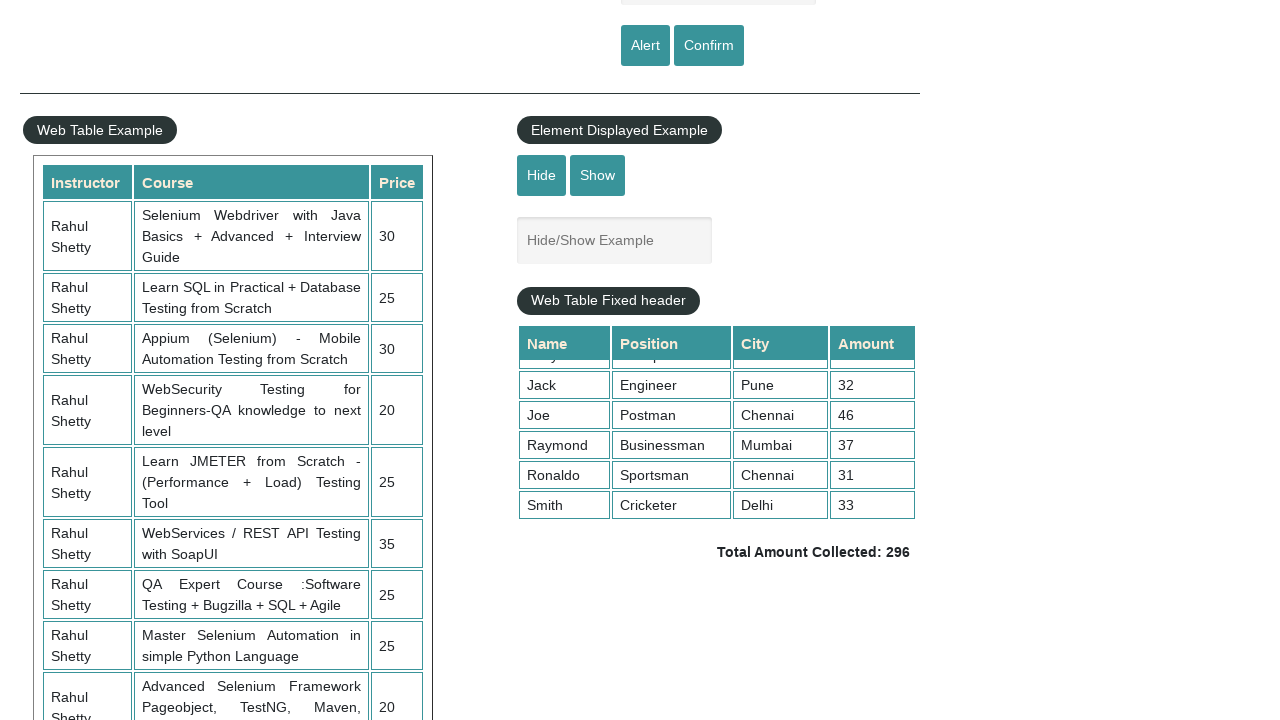

Retrieved displayed total amount text: ' Total Amount Collected: 296 '
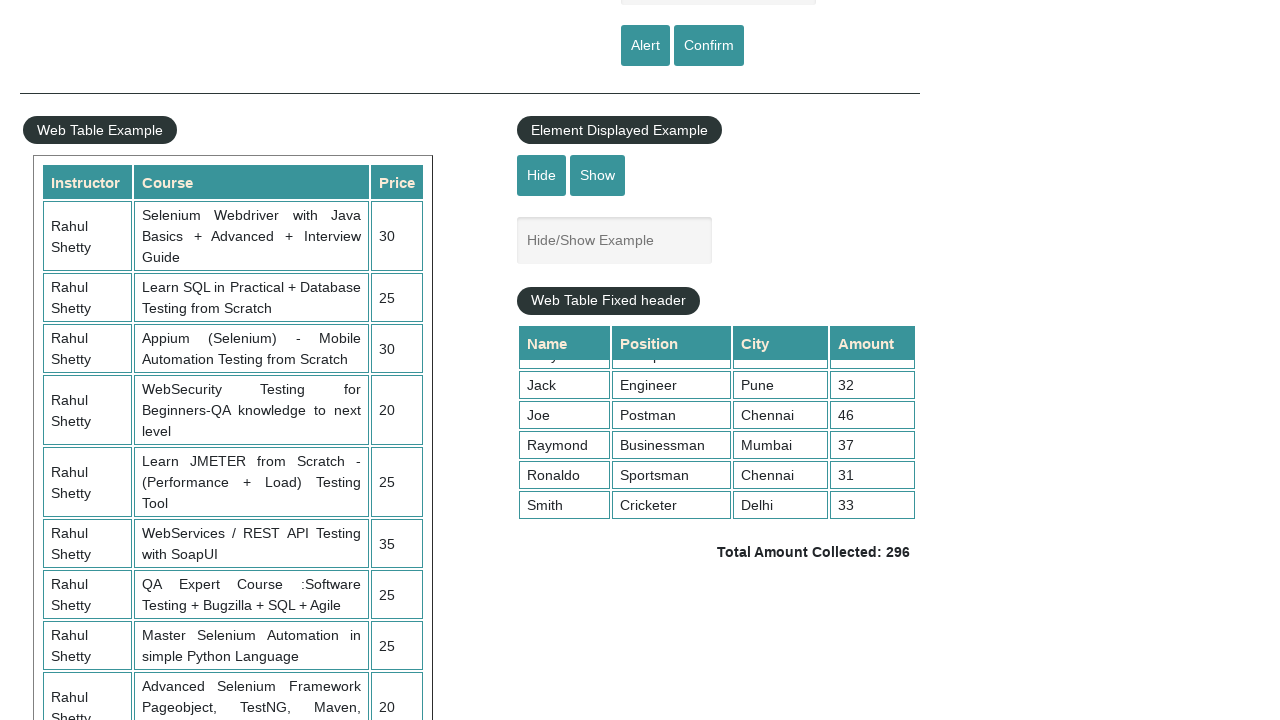

Parsed displayed total amount: 296
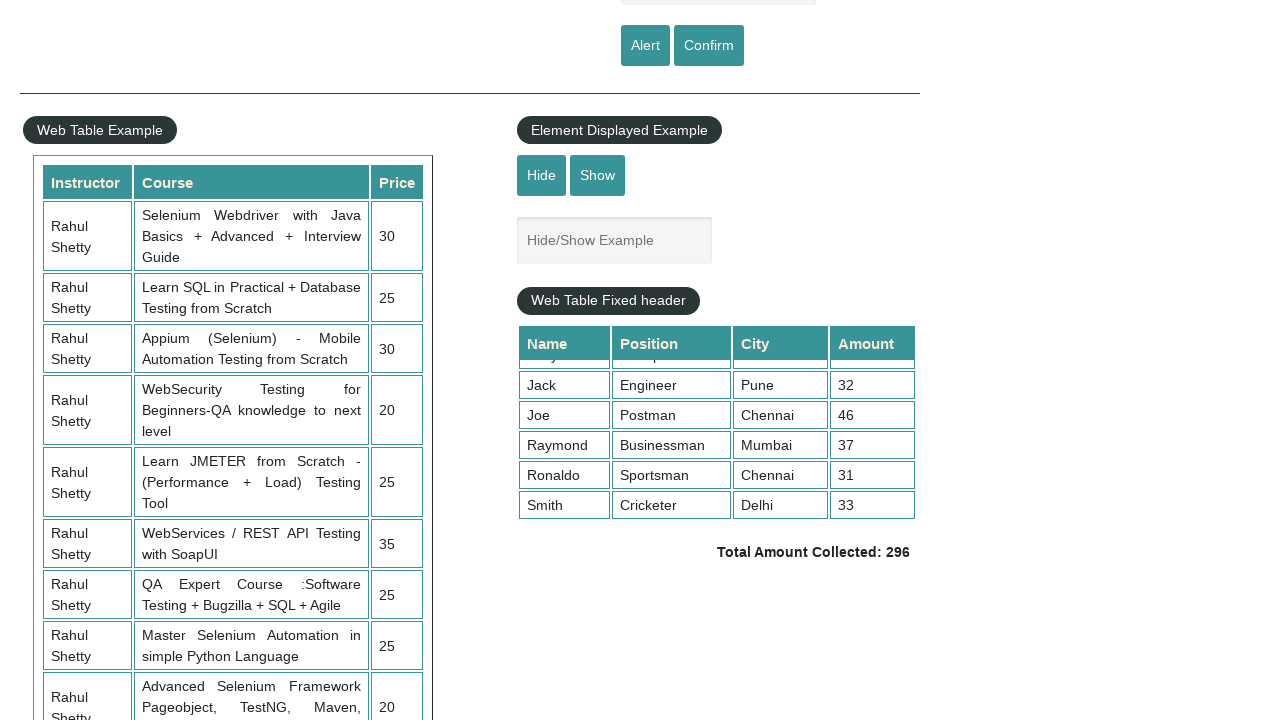

Assertion passed: calculated sum (296) matches displayed total (296)
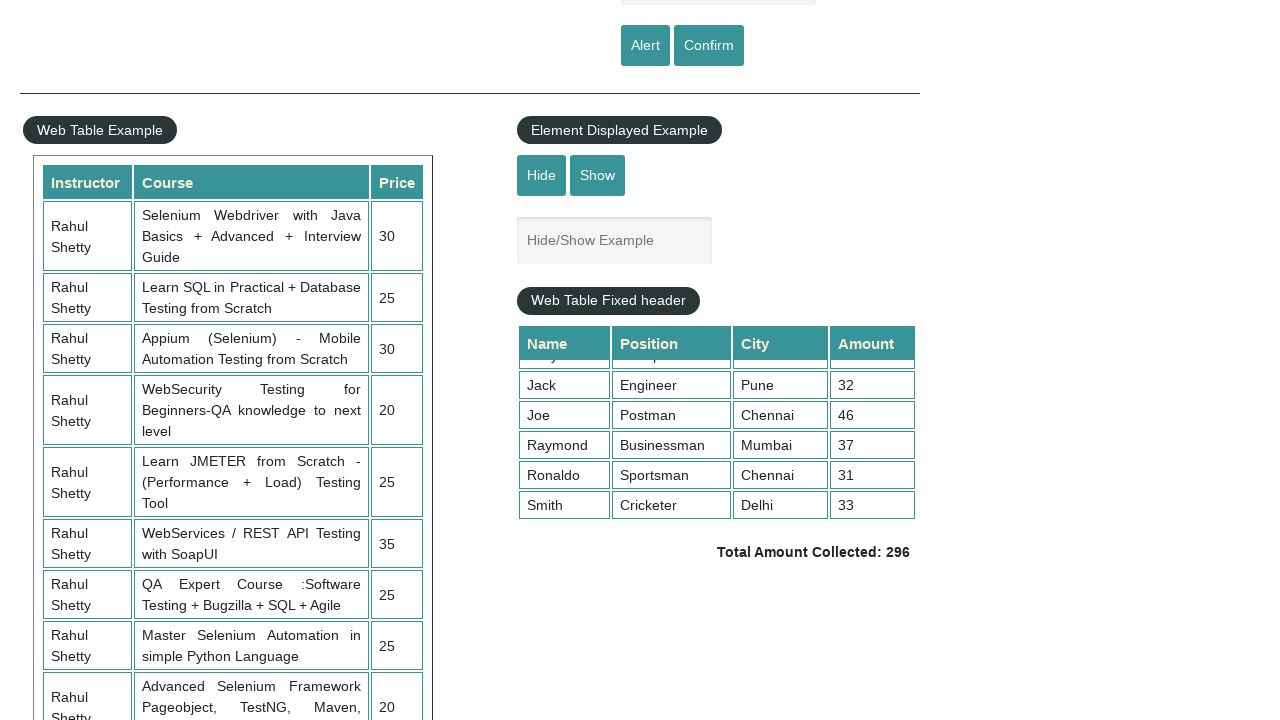

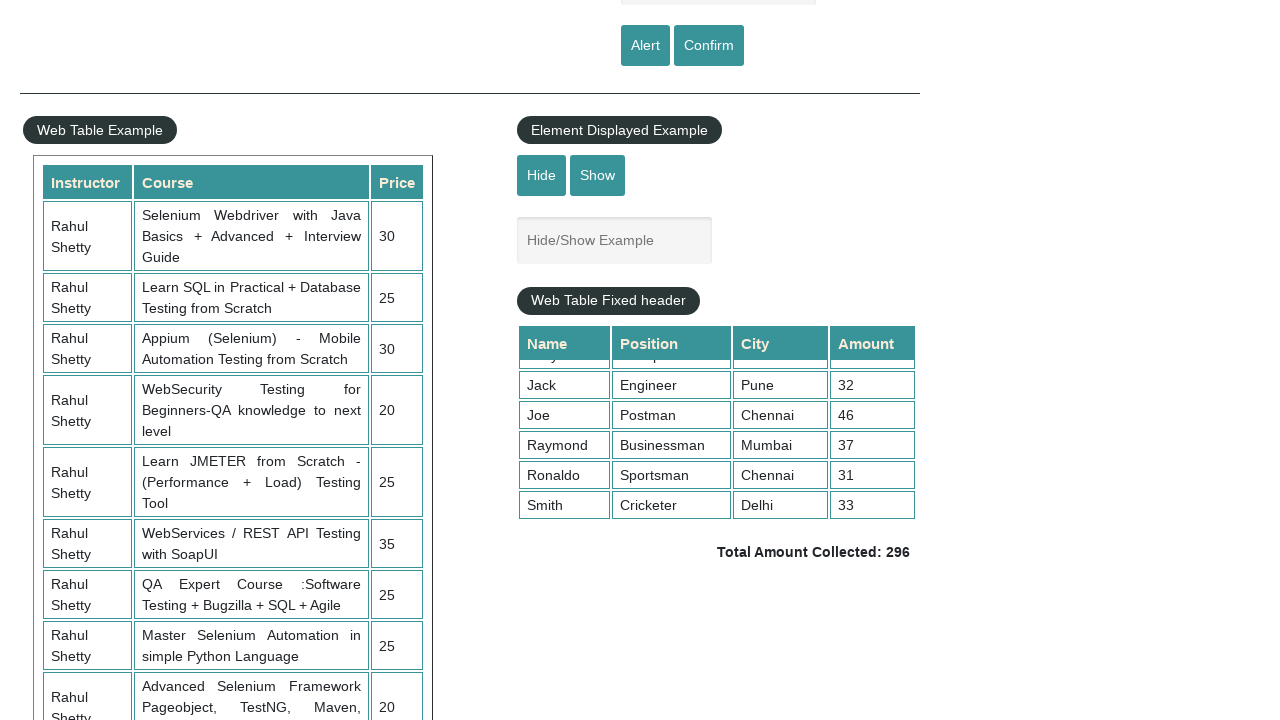